Tests checkbox functionality by clicking to check and uncheck the first checkbox, verifying its state changes

Starting URL: https://rahulshettyacademy.com/AutomationPractice/

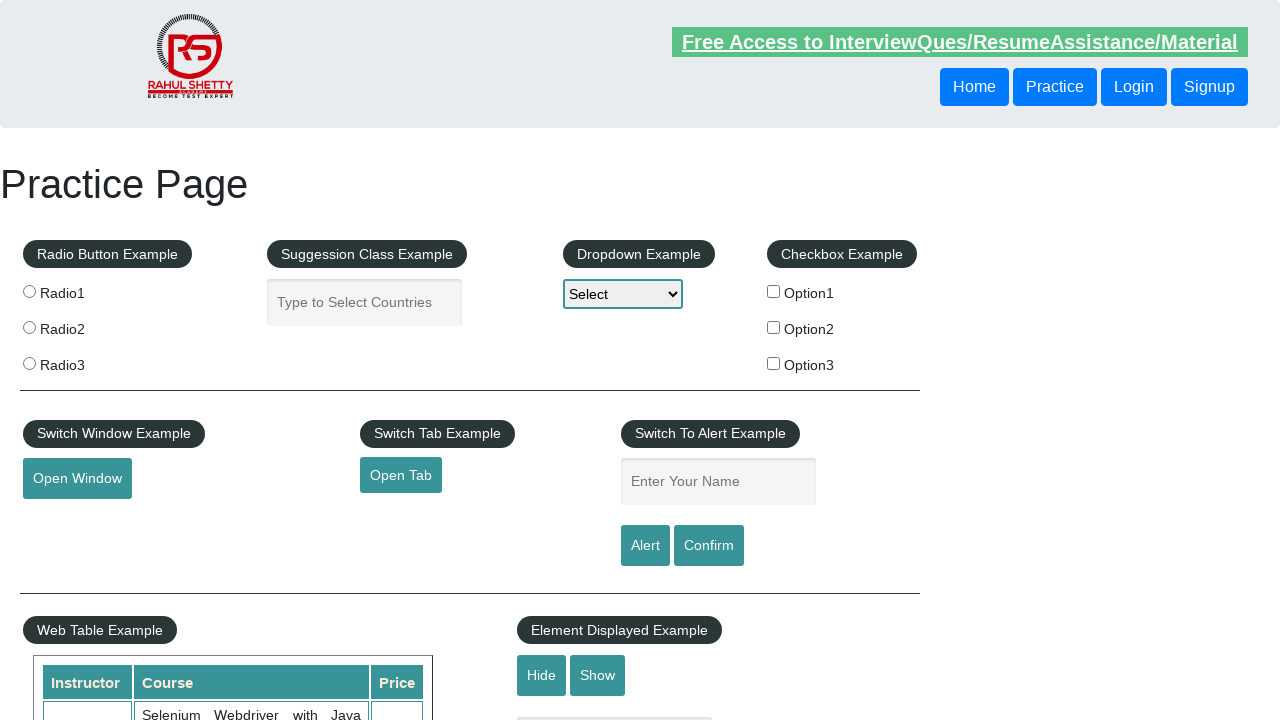

Clicked the first checkbox to check it at (774, 291) on xpath=//div[@id='checkbox-example']//fieldset//label[1]//input
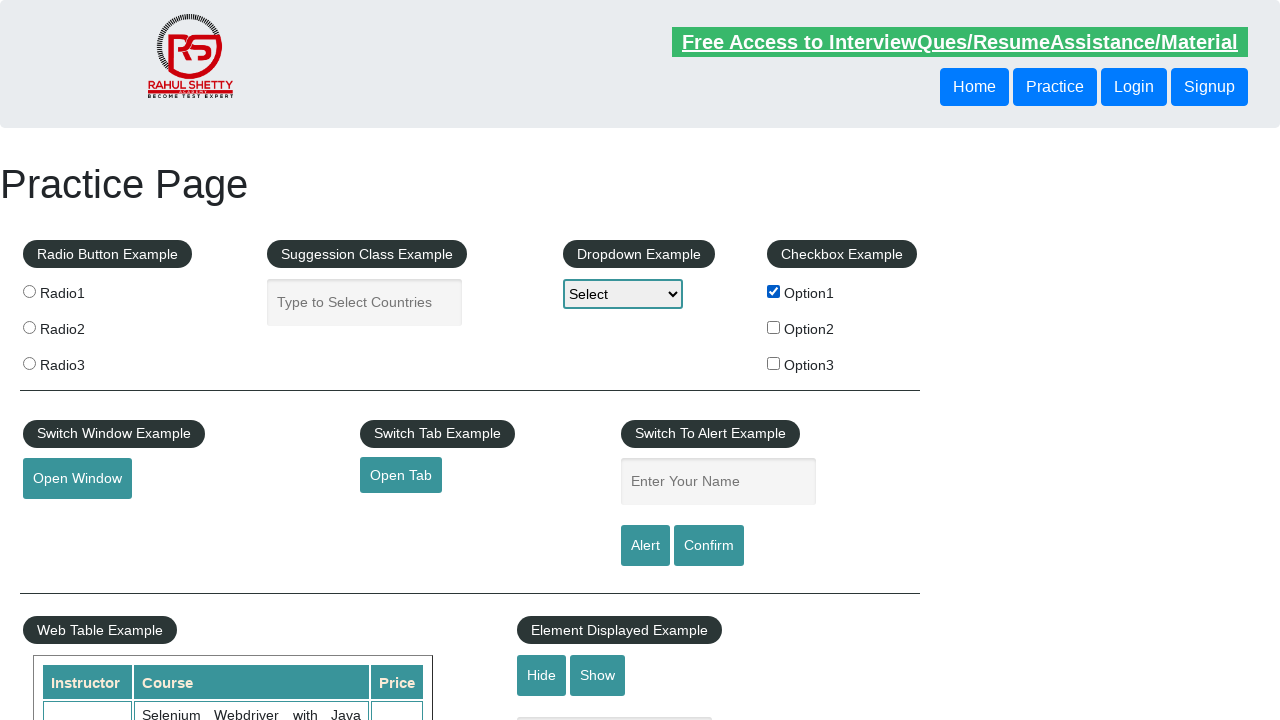

Verified that the first checkbox is now selected
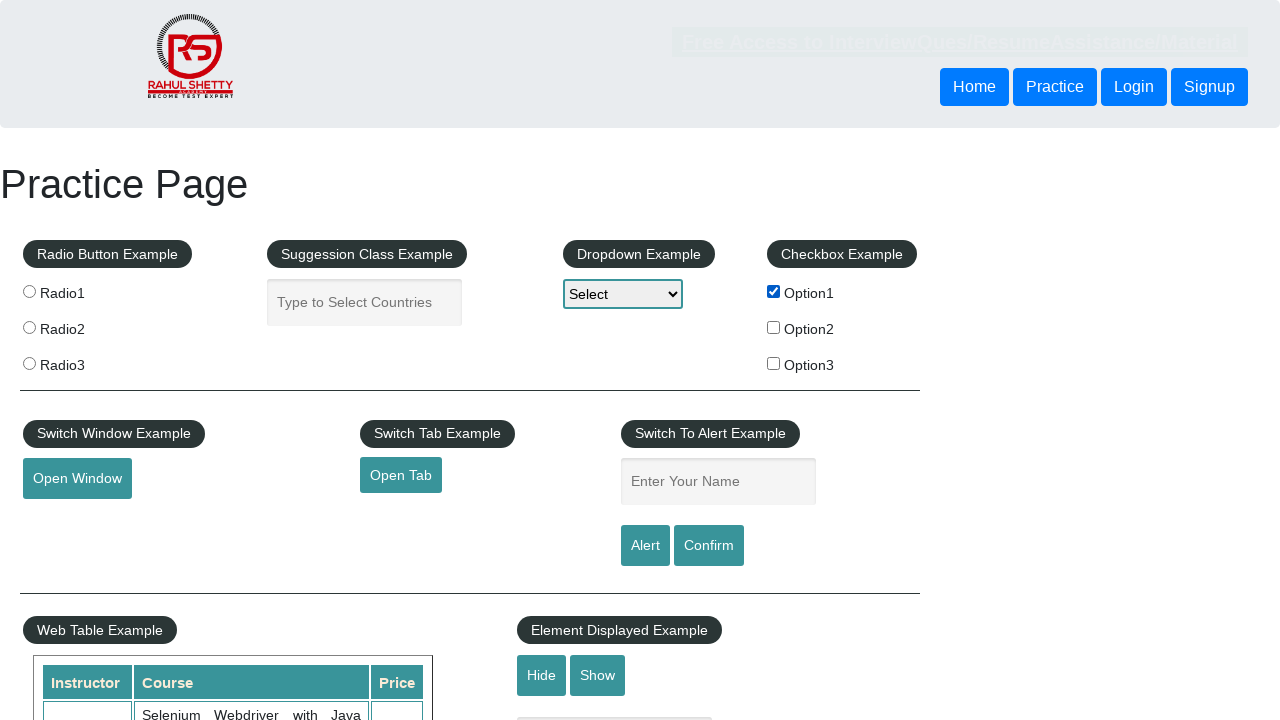

Clicked the first checkbox again to uncheck it at (774, 291) on xpath=//div[@id='checkbox-example']//fieldset//label[1]//input
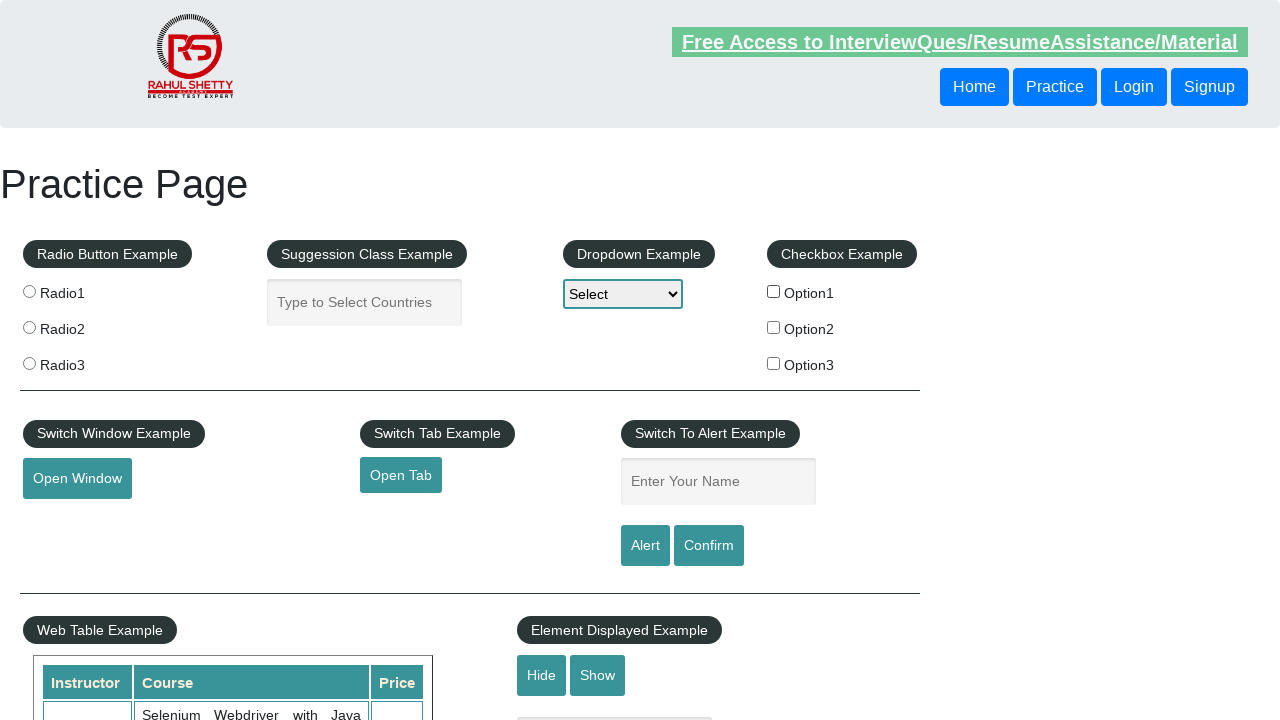

Verified that the first checkbox is now unselected
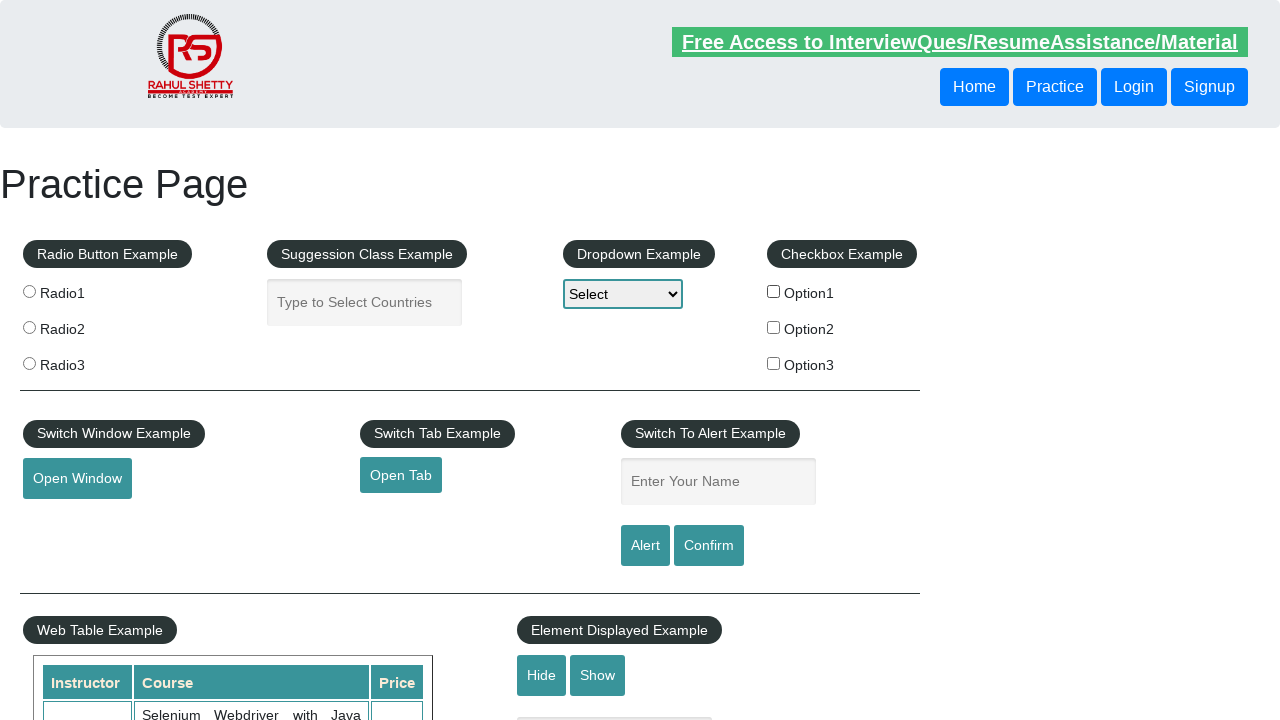

Counted total number of checkboxes: 3
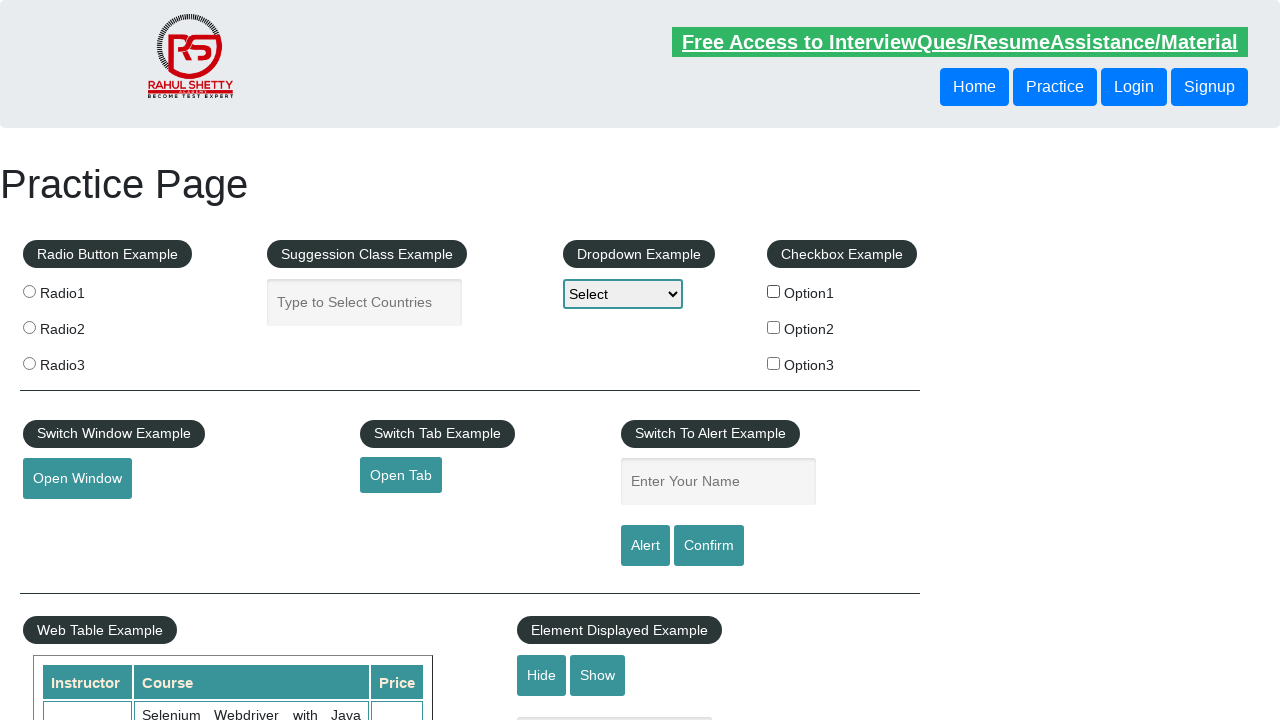

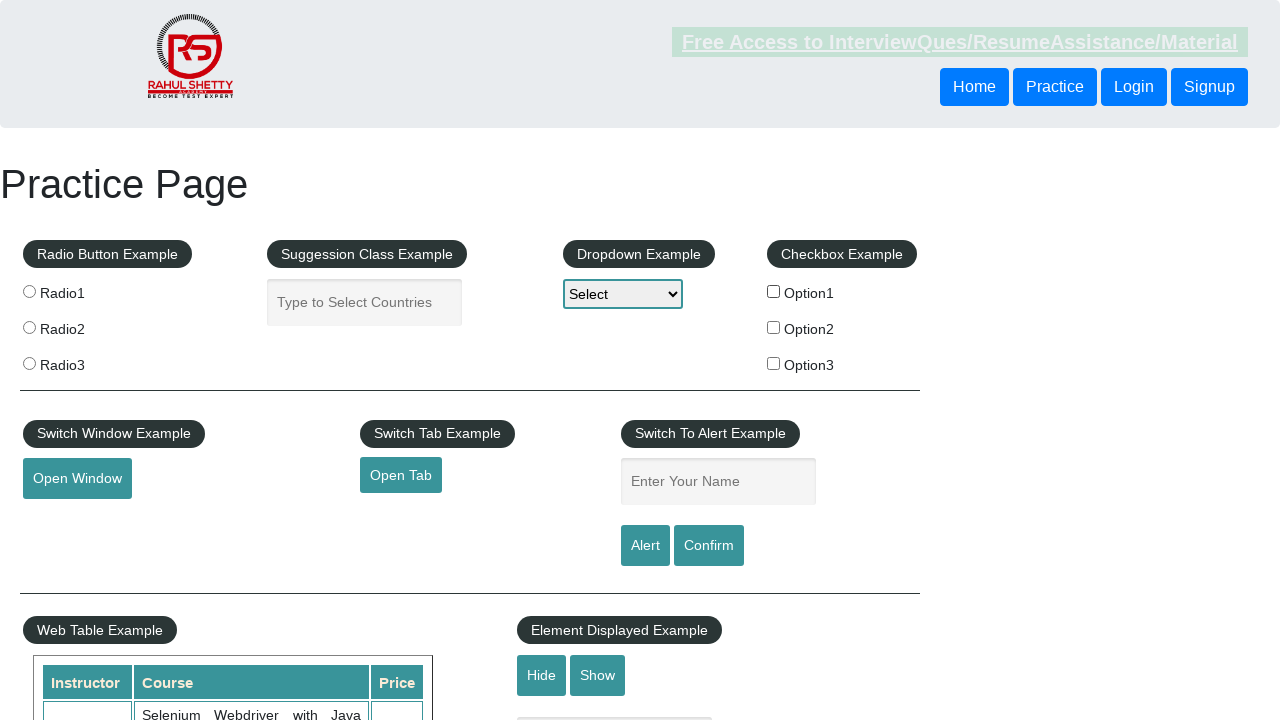